Tests functionality on page three by clicking through each eating habit option and navigating back

Starting URL: https://dietsw.tutorplace.ru/

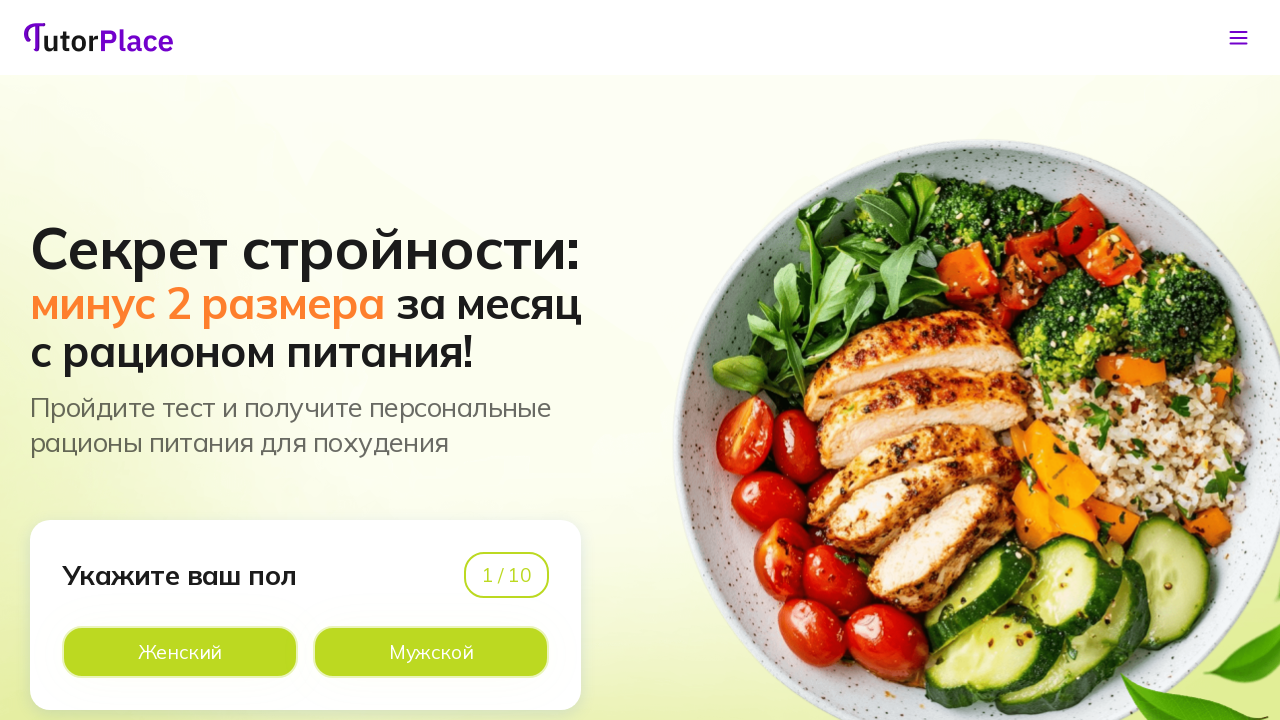

Navigated to page 2 by clicking option at (431, 652) on xpath=//*[@id='app']/main/div/section[1]/div/div/div[1]/div[2]/div[2]/div[2]/lab
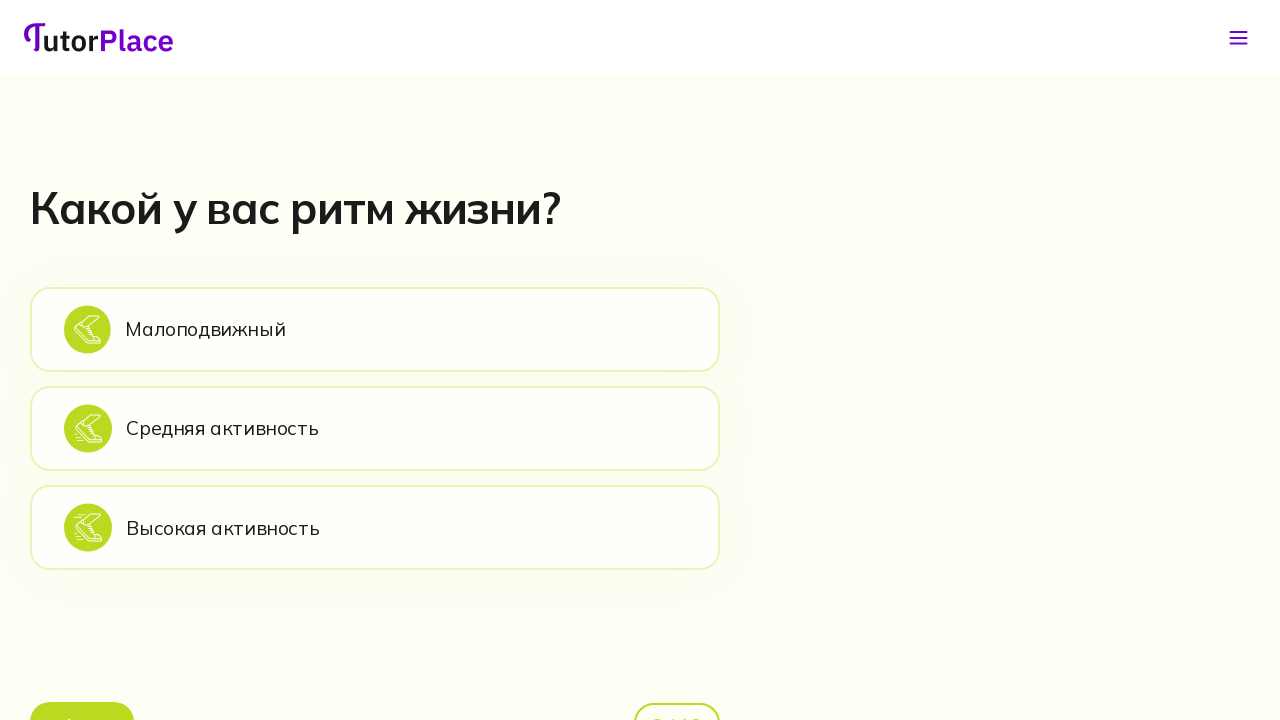

Navigated to page 3 by clicking option at (375, 329) on xpath=//*[@id='app']/main/div/section[2]/div/div/div[2]/div[1]/div[2]/div[1]/lab
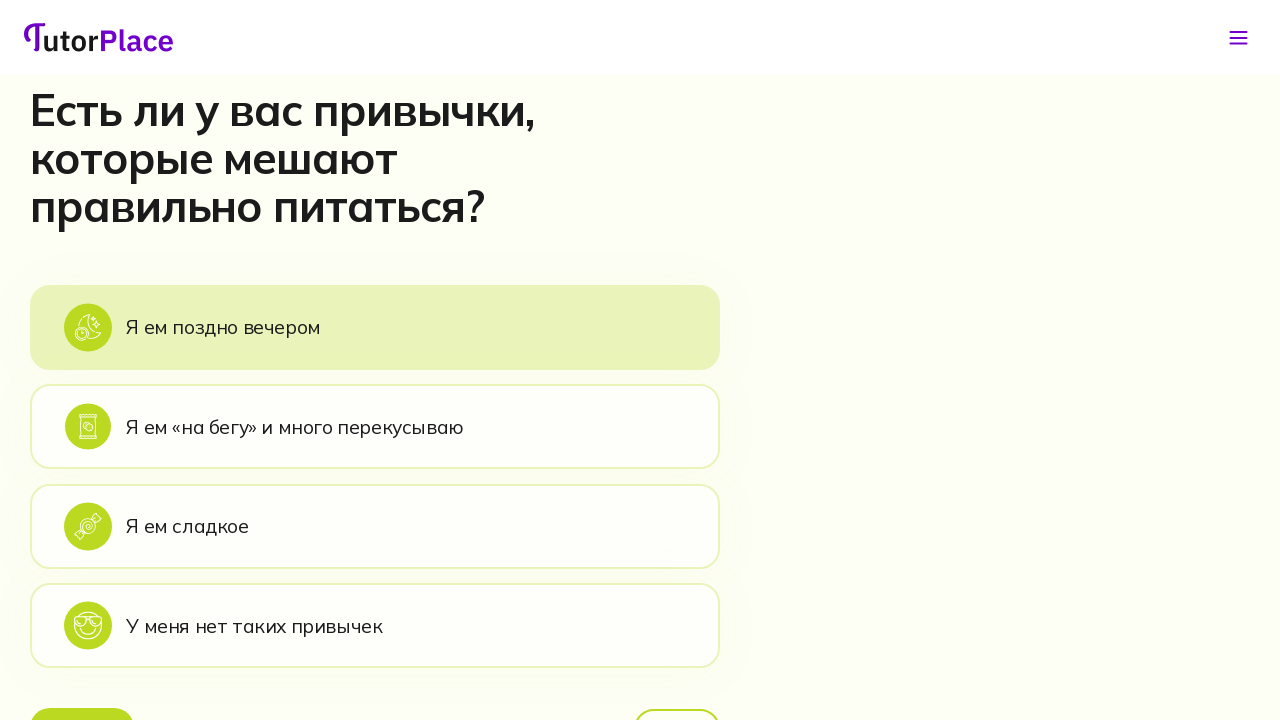

Selected 'eat evening' eating habit option at (375, 327) on xpath=//*[@id='app']/main/div/section[3]/div/div/div[2]/div[1]/div[2]/div[1]/lab
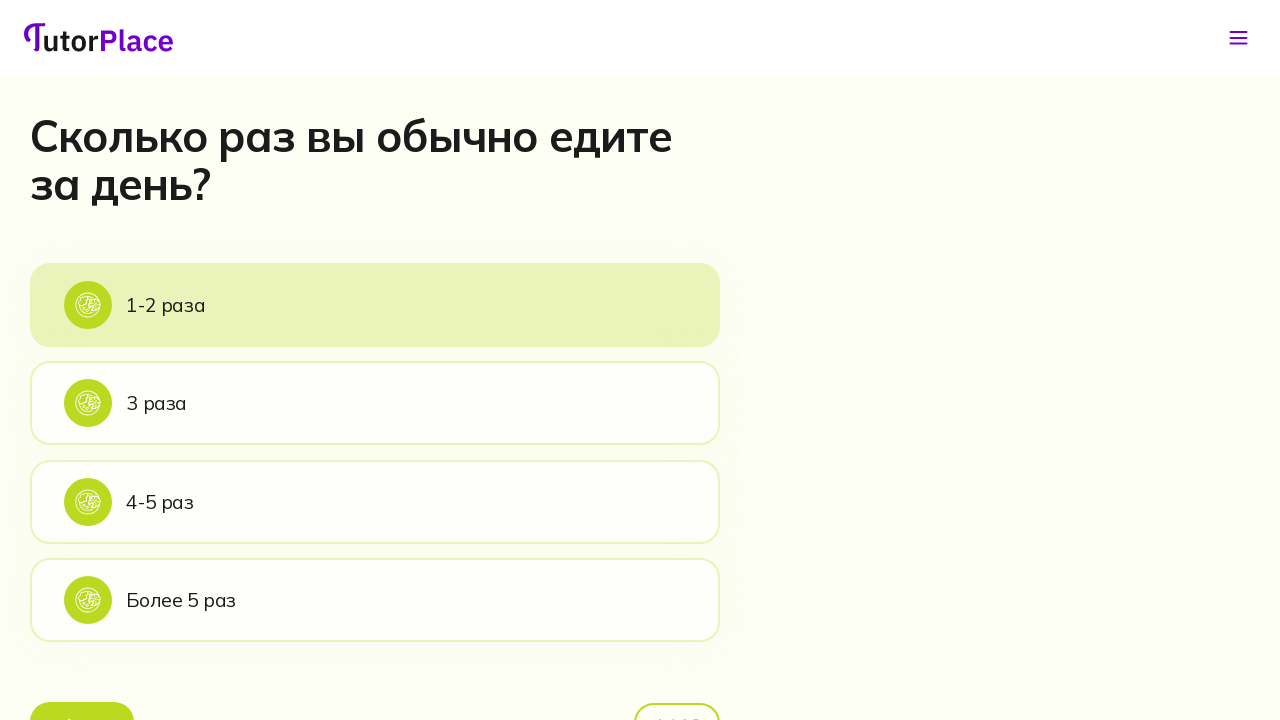

Clicked back button to return to page 3 at (82, 696) on xpath=//*[@id='app']/main/div/section[4]/div/div/div[2]/div[1]/div[3]/button
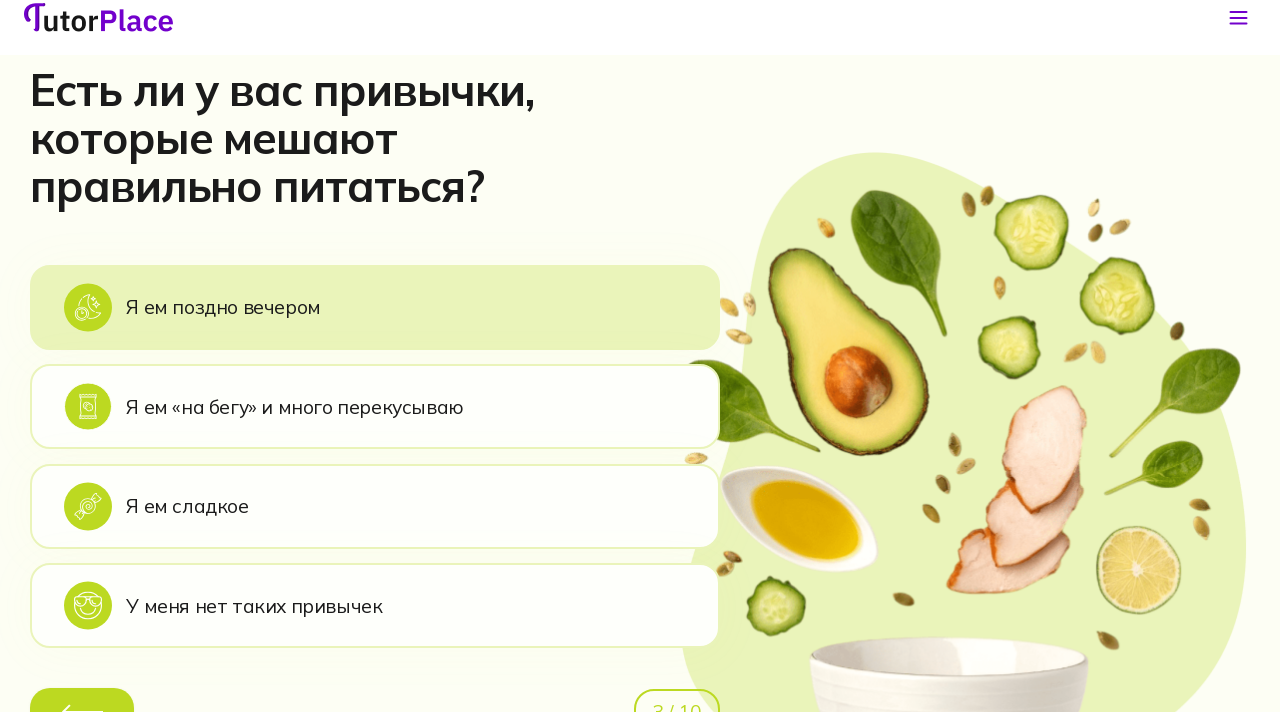

Selected 'eat on run' eating habit option at (375, 427) on xpath=//*[@id='app']/main/div/section[3]/div/div/div[2]/div[1]/div[2]/div[2]/lab
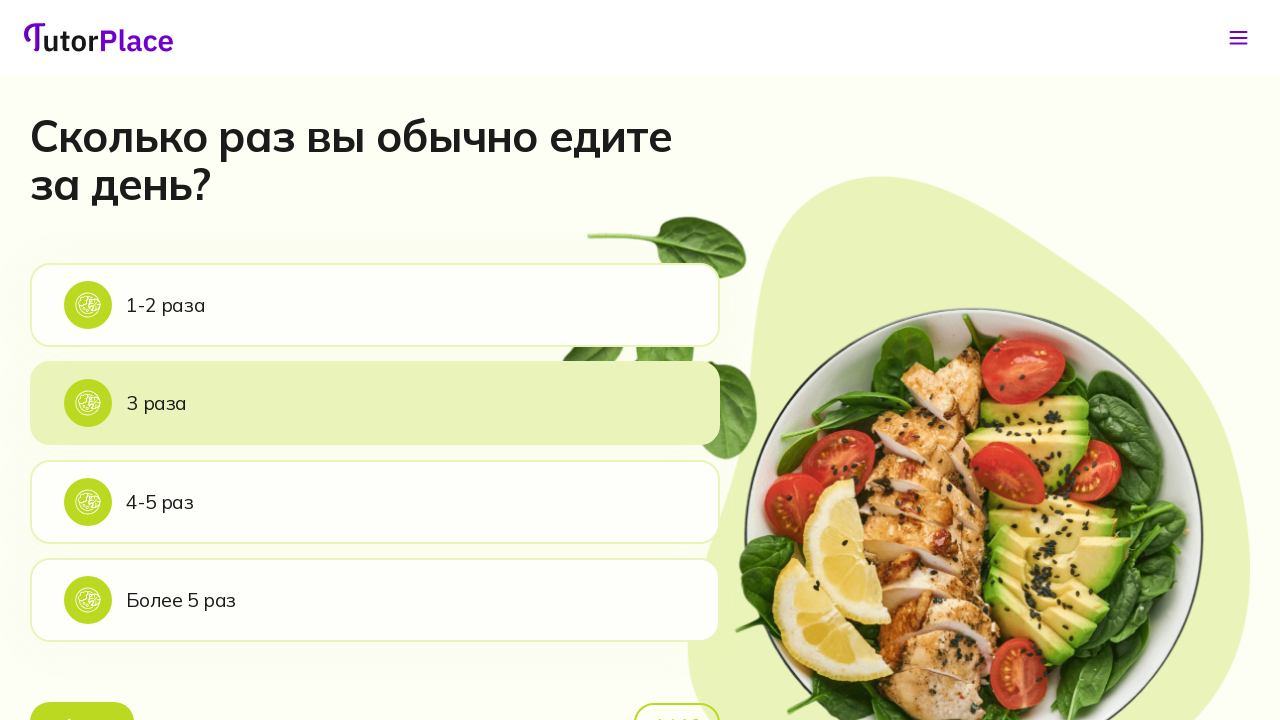

Clicked back button to return to page 3 at (82, 696) on xpath=//*[@id='app']/main/div/section[4]/div/div/div[2]/div[1]/div[3]/button
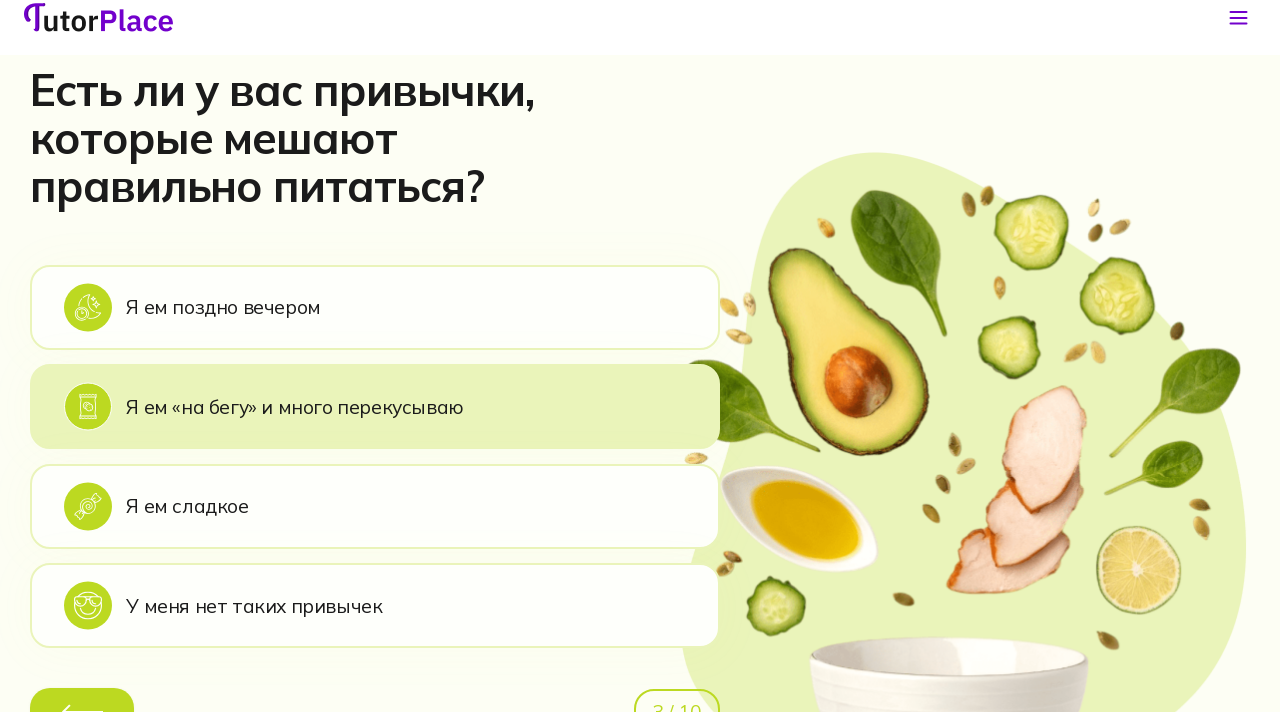

Selected 'eat sweet' eating habit option at (375, 526) on xpath=//*[@id='app']/main/div/section[3]/div/div/div[2]/div[1]/div[2]/div[3]/lab
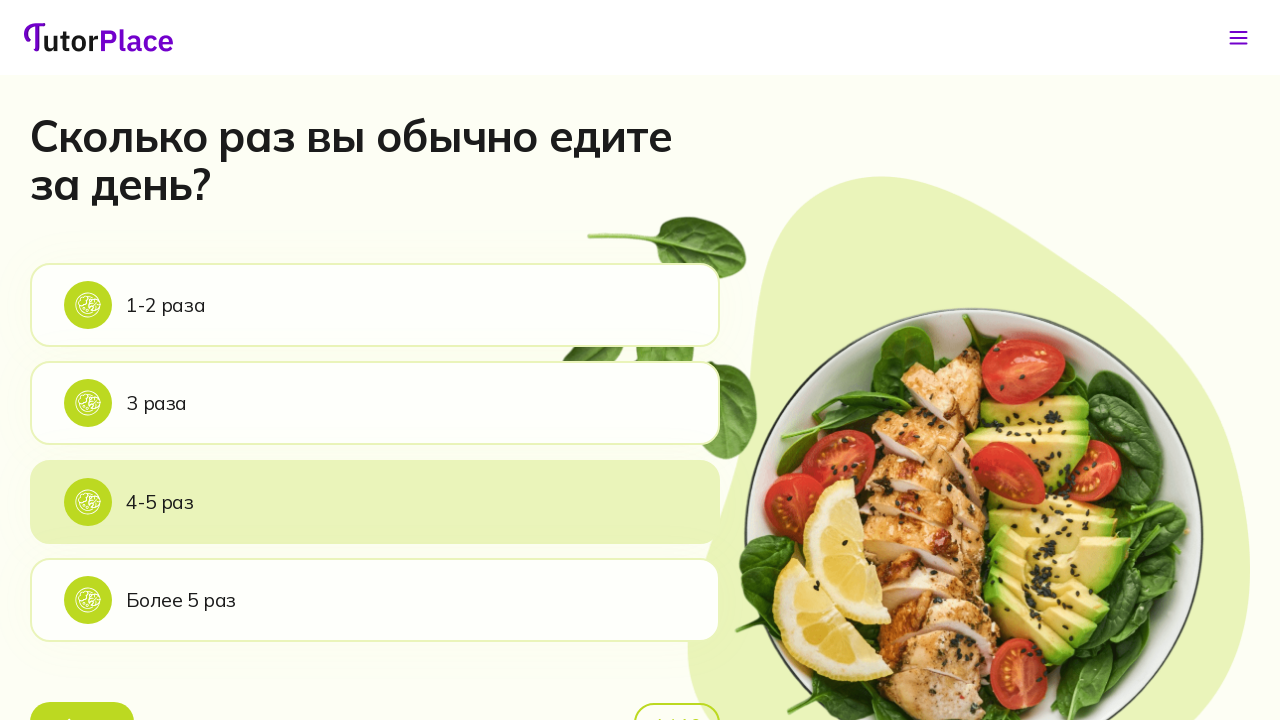

Clicked back button to return to page 3 at (82, 696) on xpath=//*[@id='app']/main/div/section[4]/div/div/div[2]/div[1]/div[3]/button
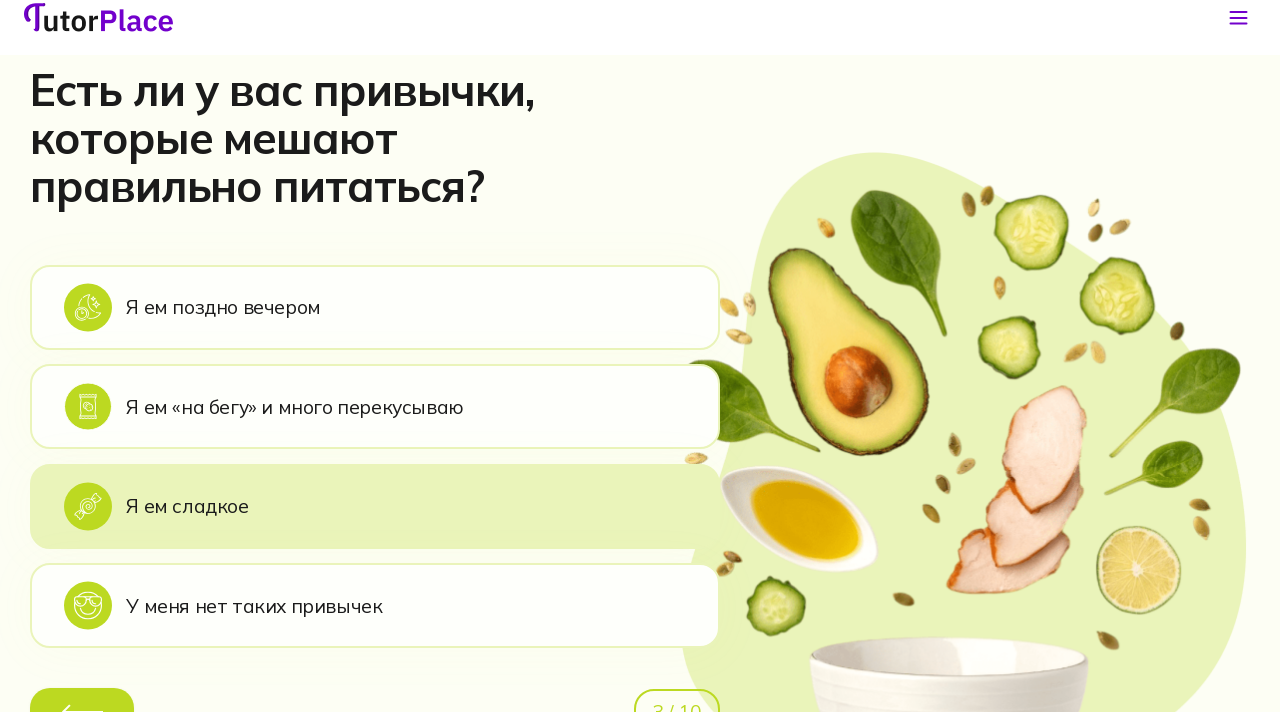

Selected 'no habits' eating habit option at (375, 626) on xpath=//*[@id='app']/main/div/section[3]/div/div/div[2]/div[1]/div[2]/div[4]/lab
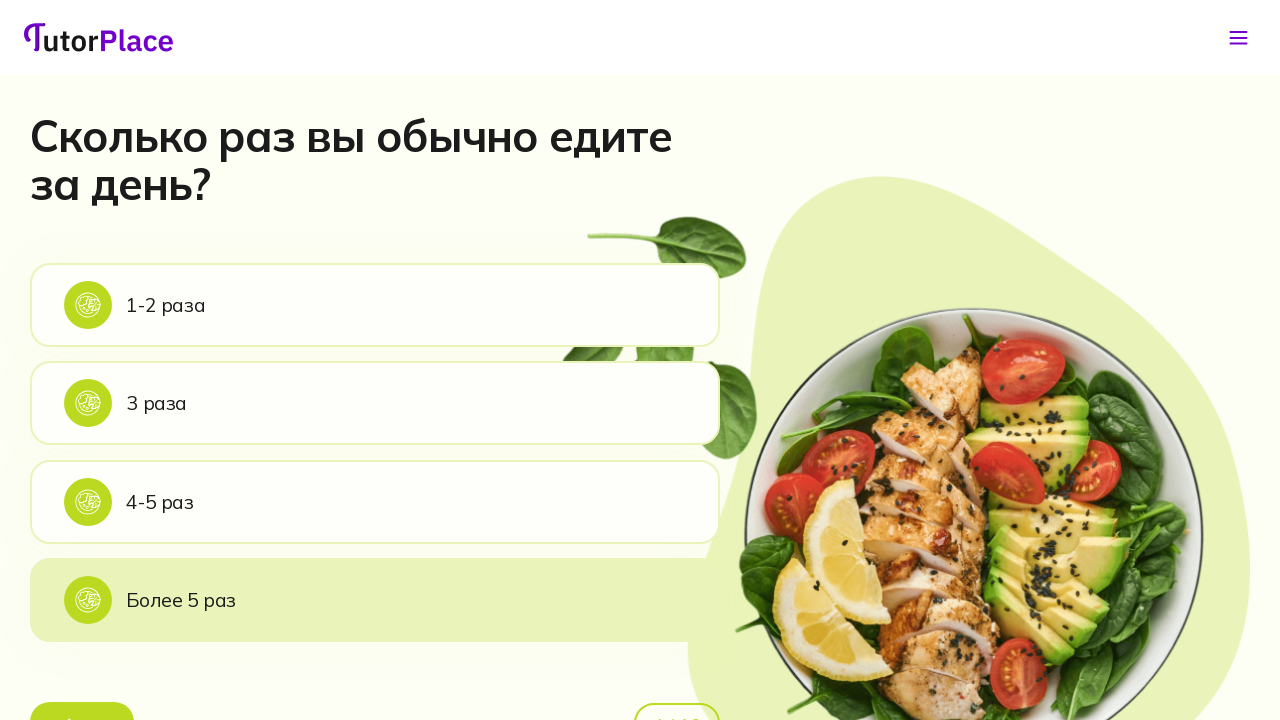

Clicked back button to return to page 3 at (82, 696) on xpath=//*[@id='app']/main/div/section[4]/div/div/div[2]/div[1]/div[3]/button
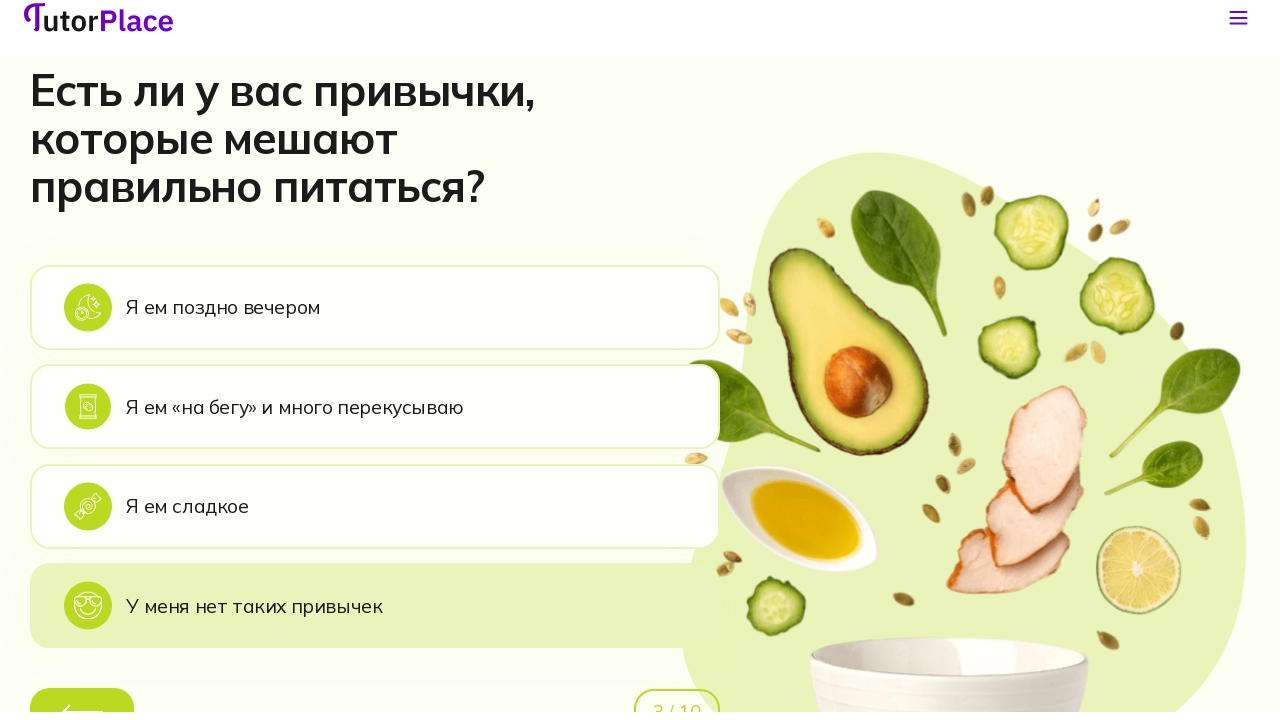

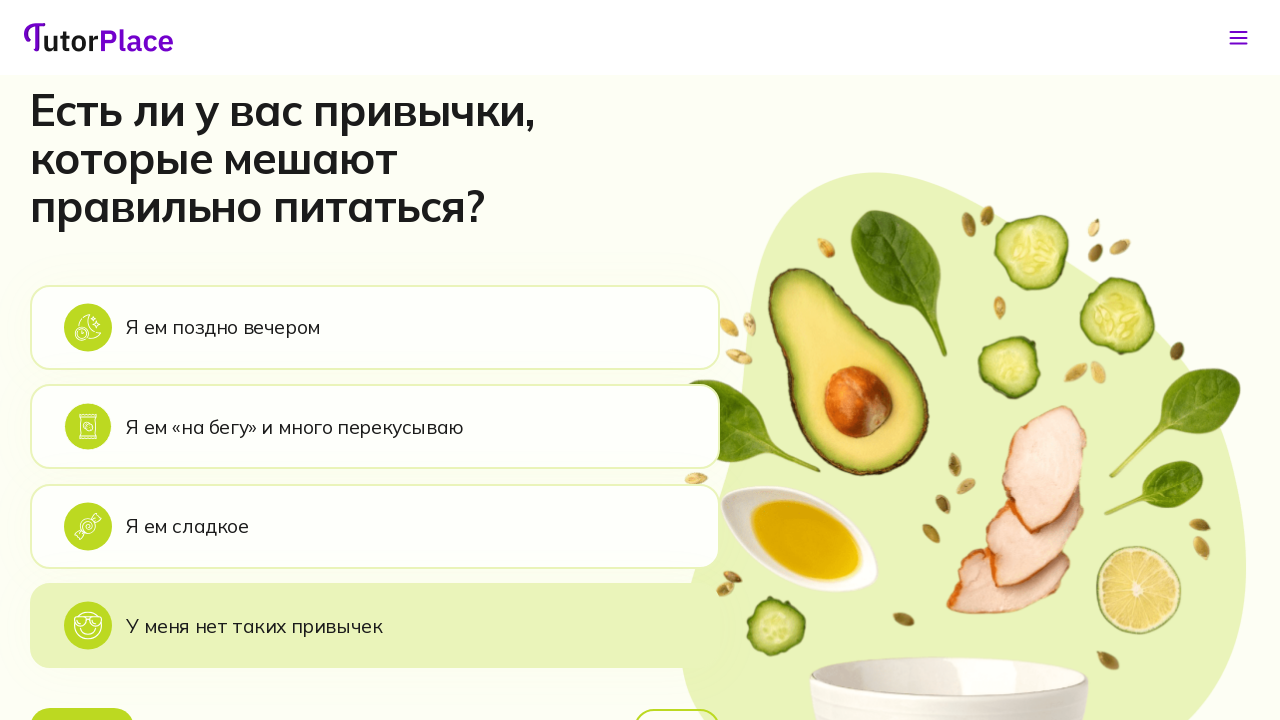